Tests a simple form submission by filling in first name, last name, email, contact number, and message fields, then submitting the form

Starting URL: https://v1.training-support.net/selenium/simple-form?

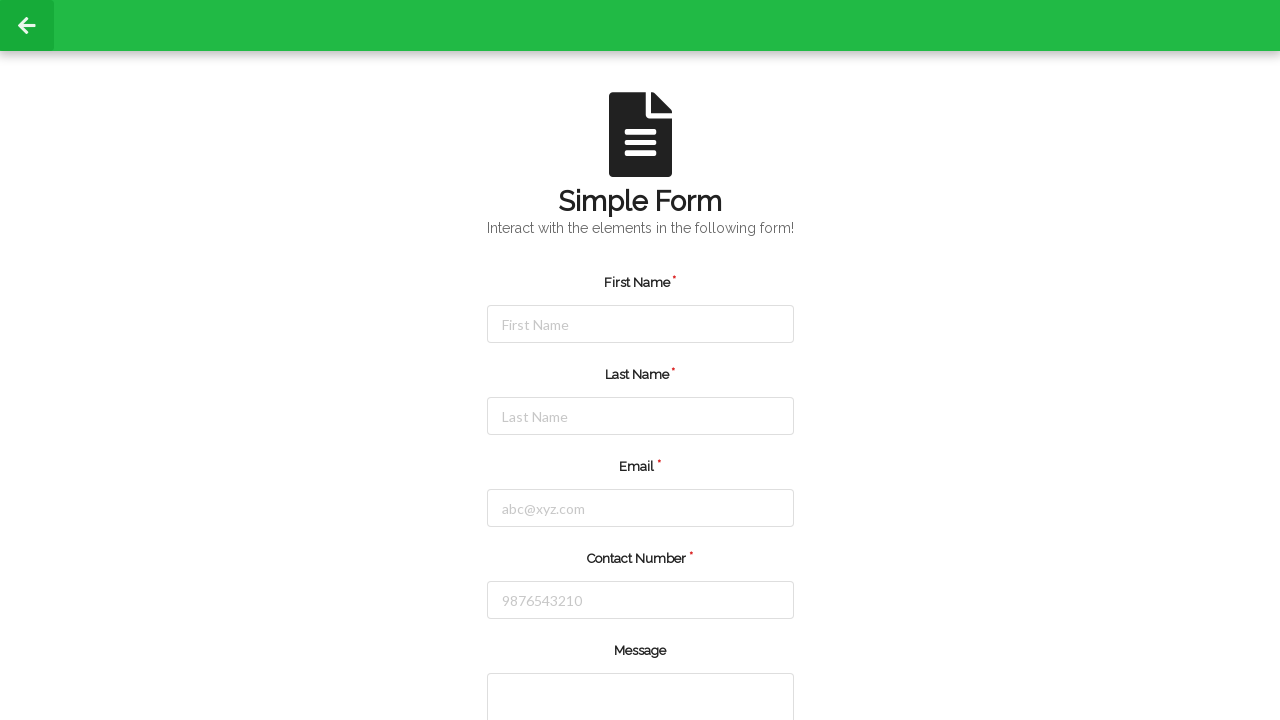

Filled first name field with 'Madavali' on input#firstName
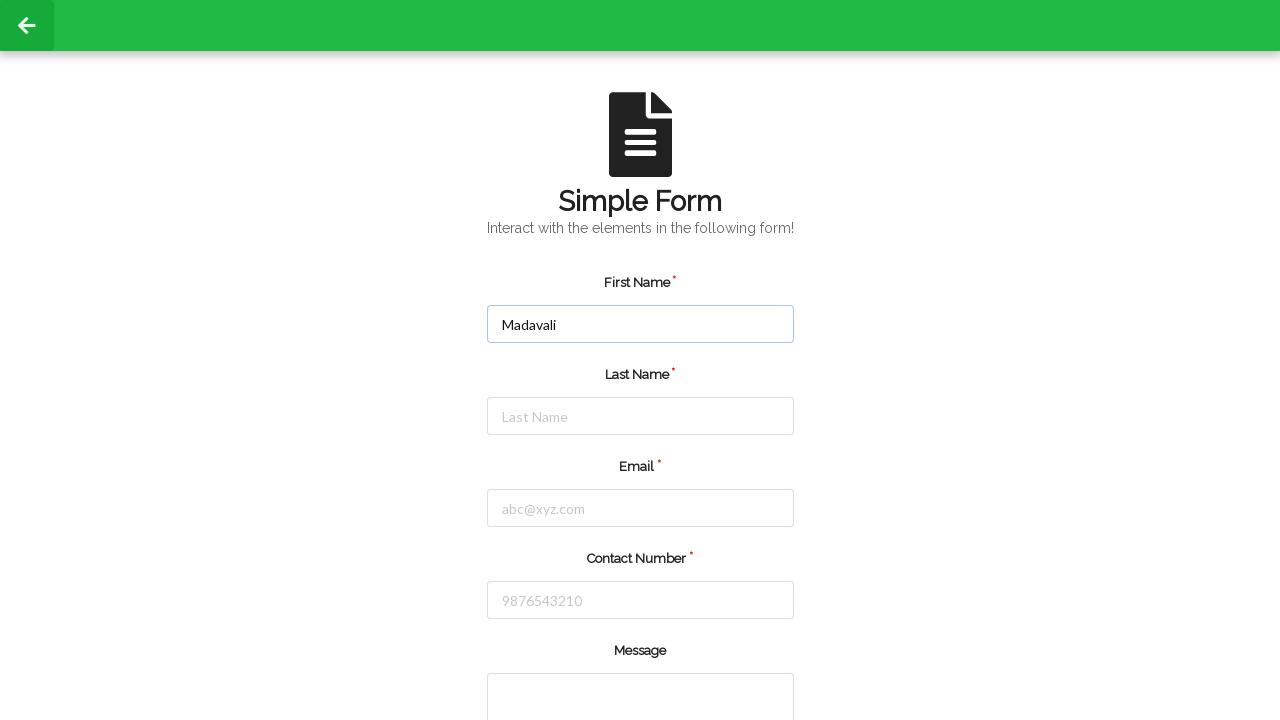

Filled last name field with 'Kusuma' on input#lastName
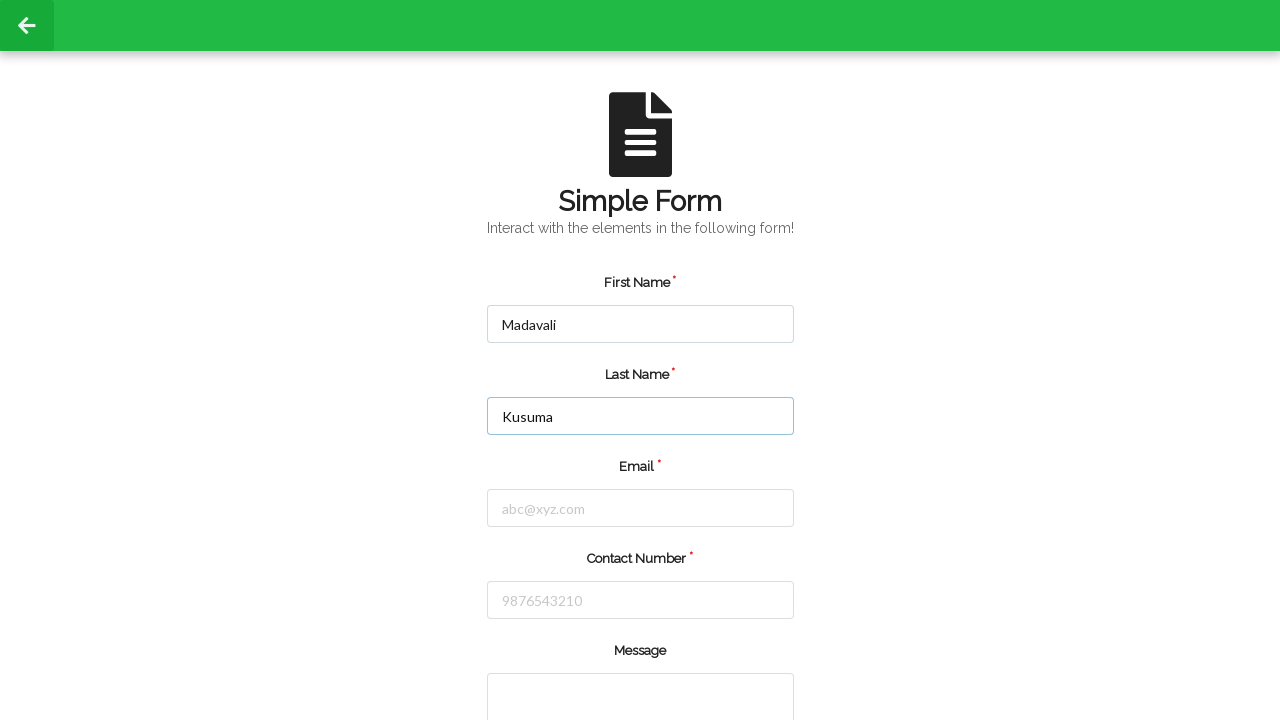

Filled email field with 'testuser2024@example.com' on input#email
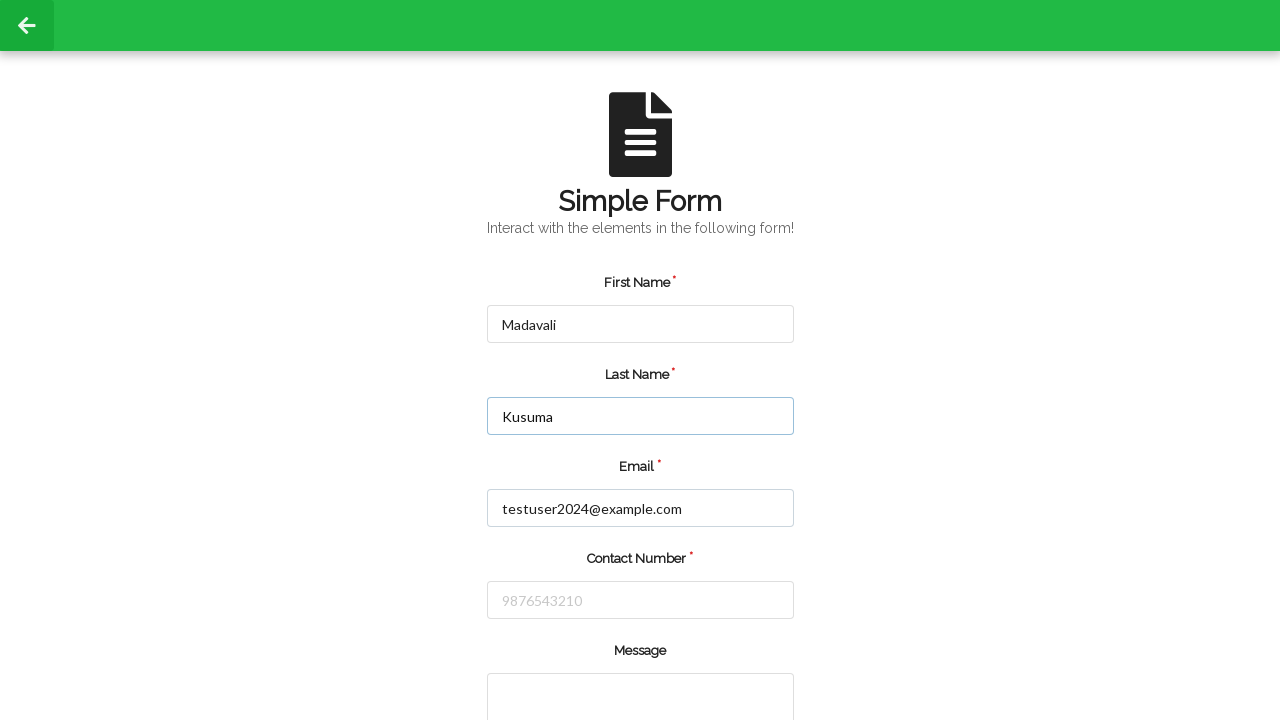

Filled contact number field with '5551234567' on input#number
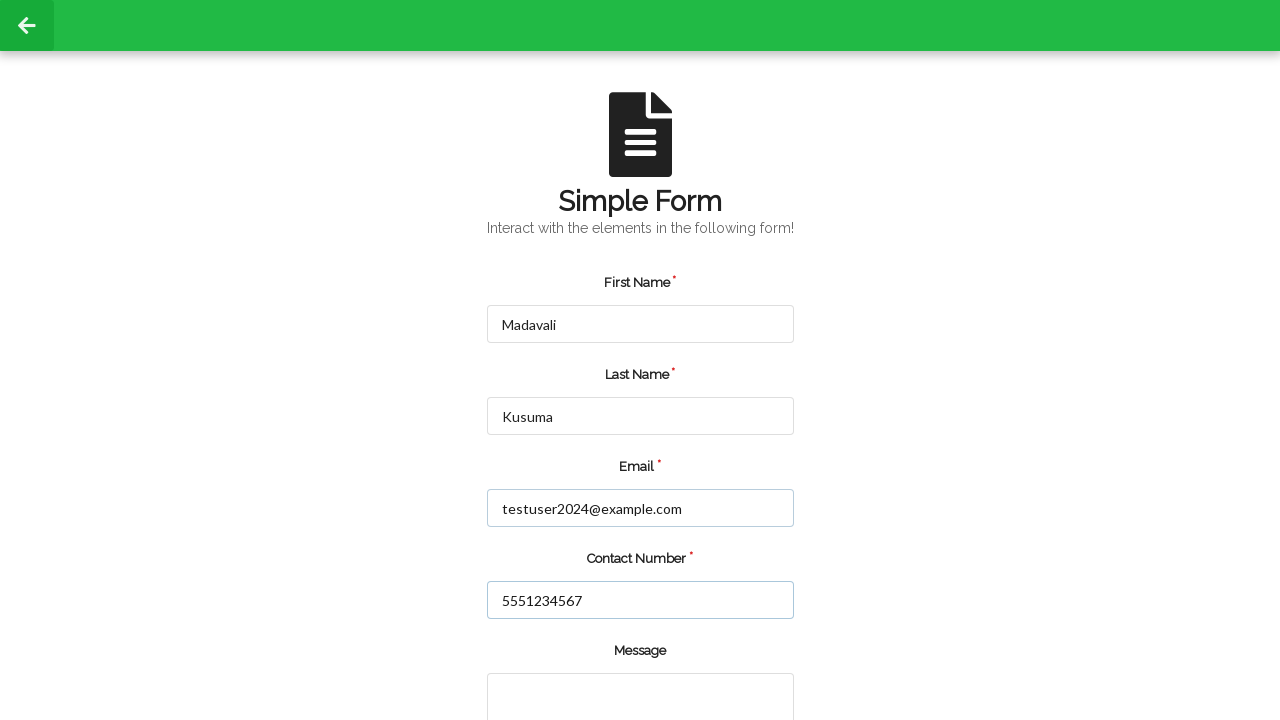

Filled message field with 'This is a test message for form submission' on textarea[rows='2']
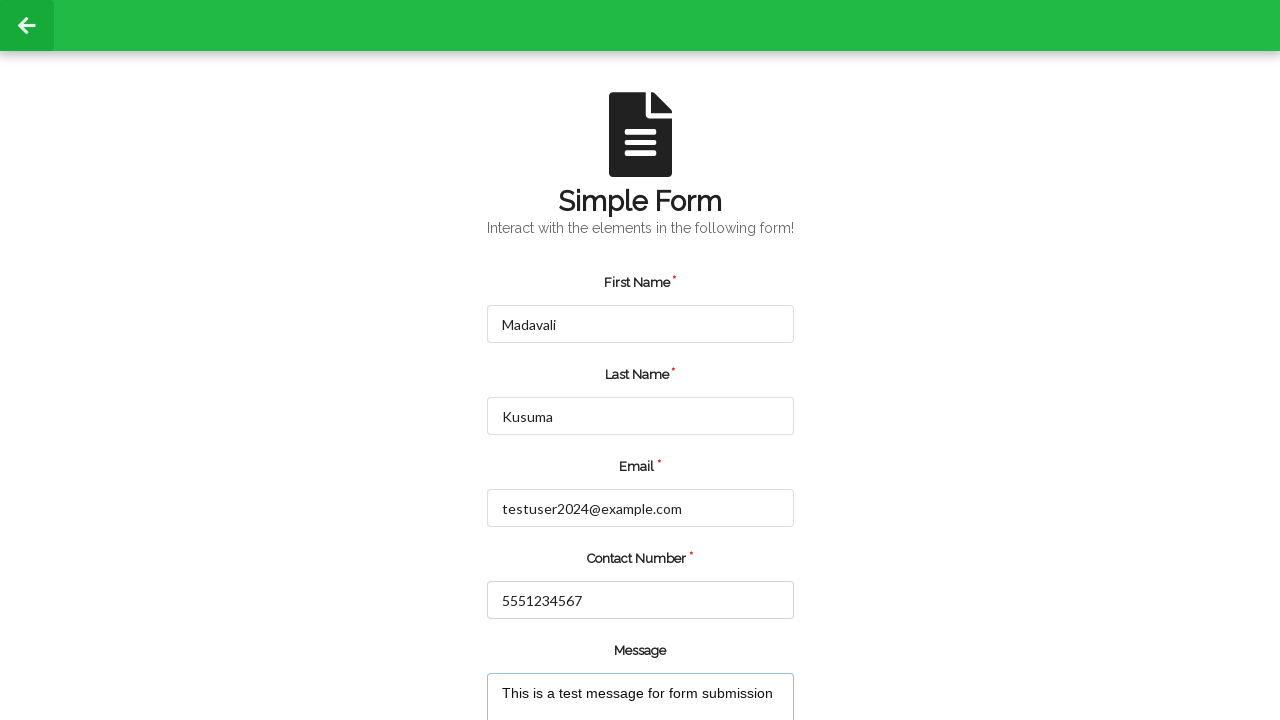

Clicked submit button to submit the form at (558, 660) on input.ui.green.button
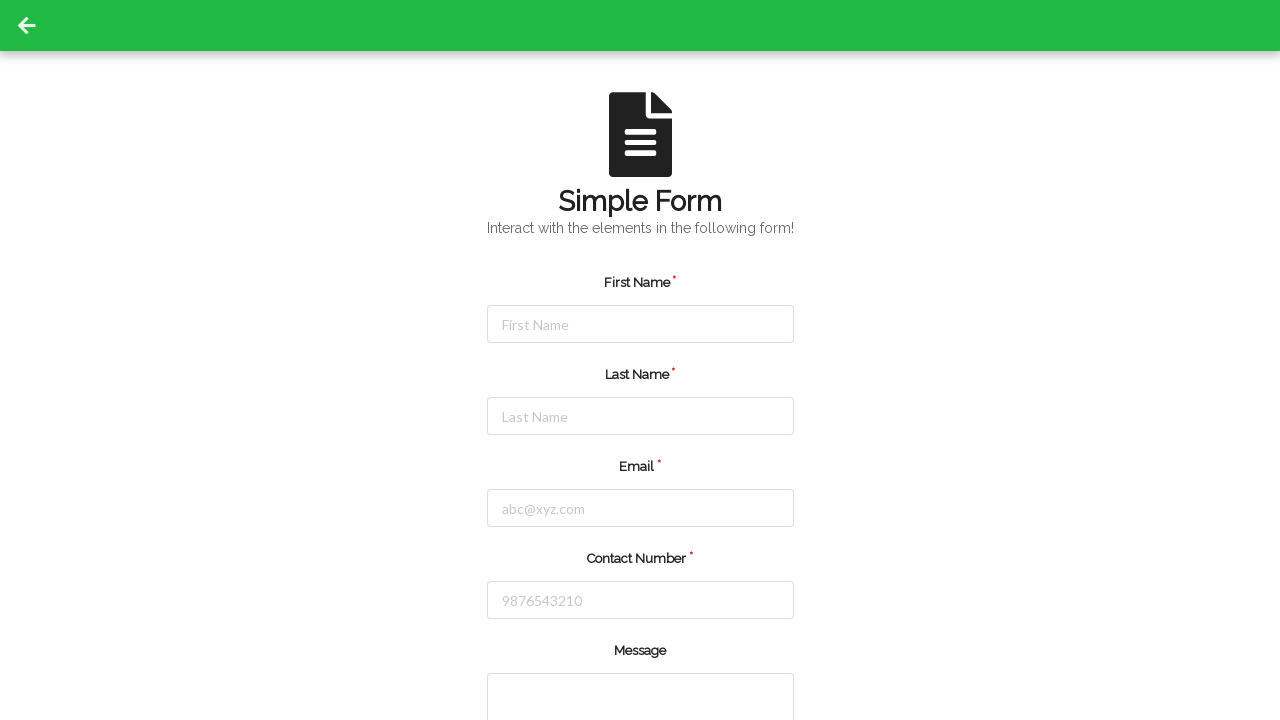

Waited 1 second for form submission to complete
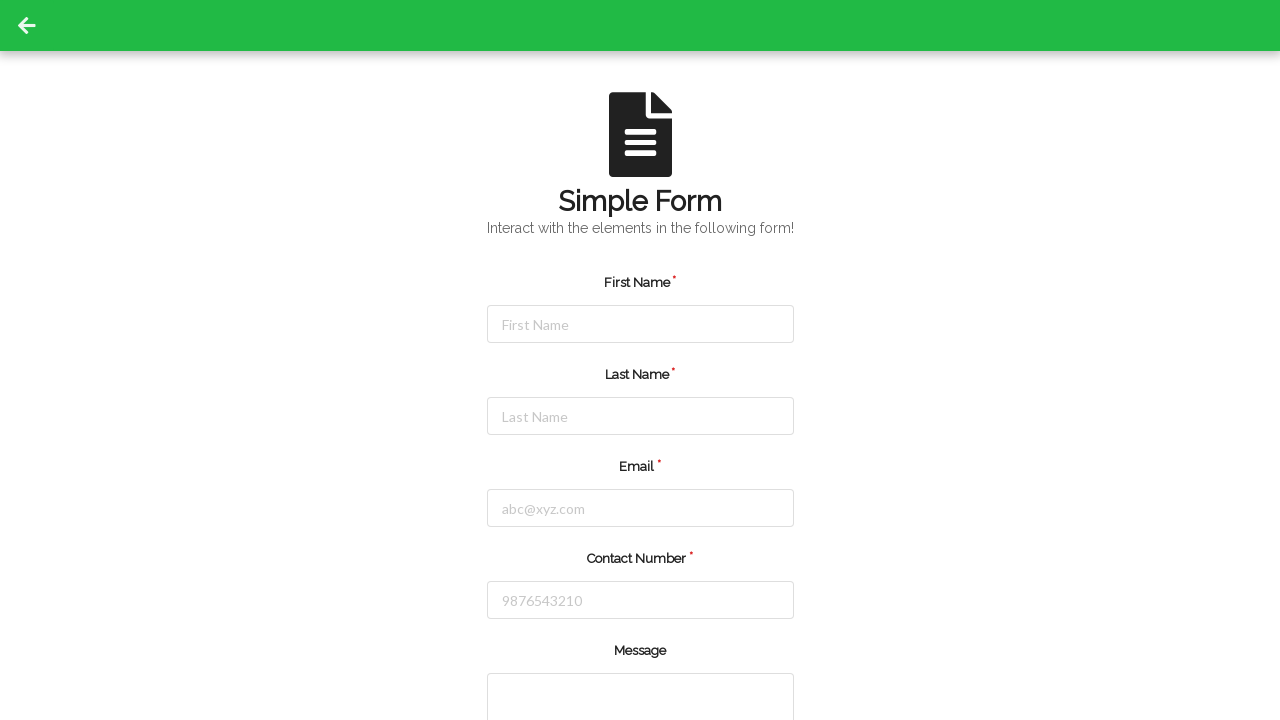

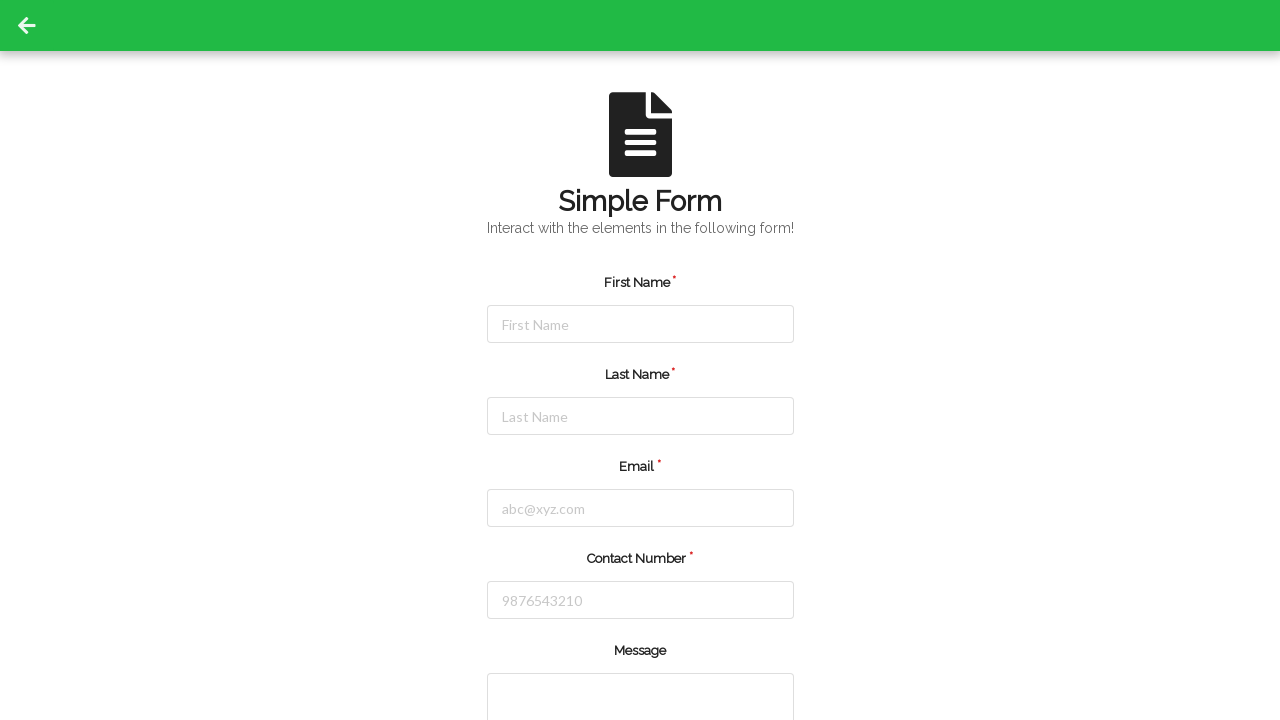